Tests checkbox and radio button selection states by clicking and verifying selection status

Starting URL: https://automationfc.github.io/basic-form/index.html

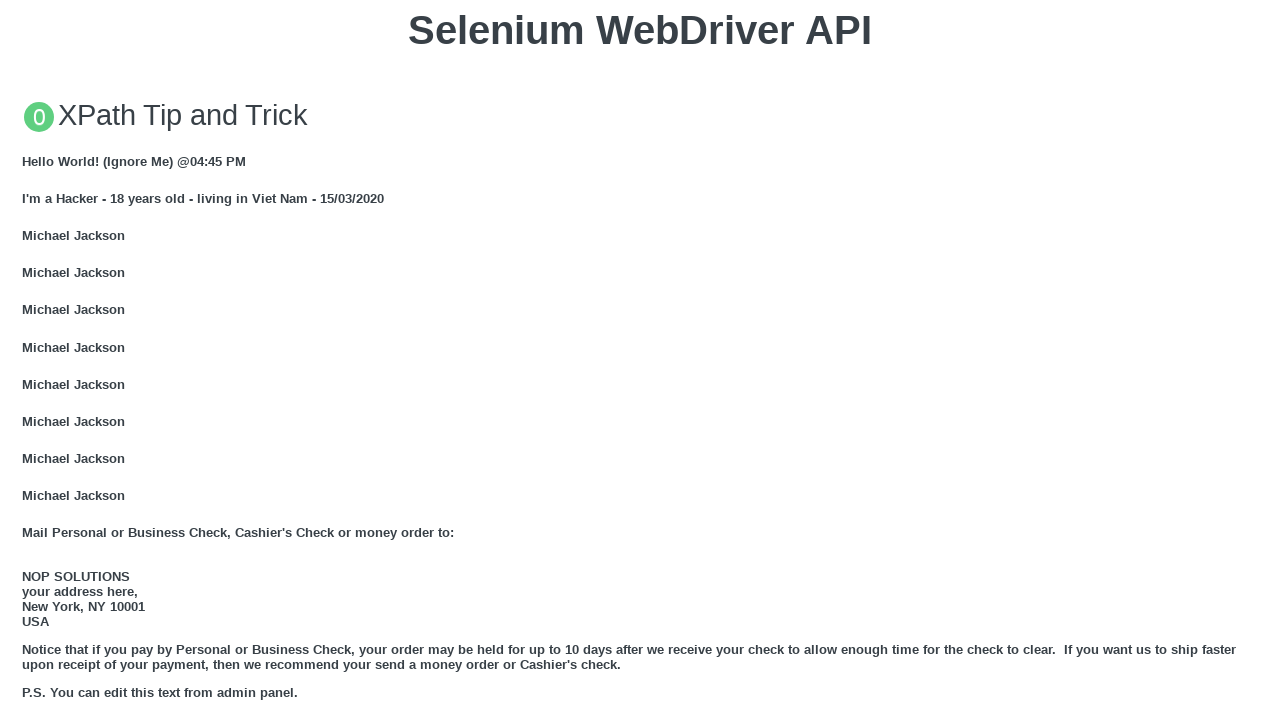

Clicked 'under 18' radio button at (28, 360) on #under_18
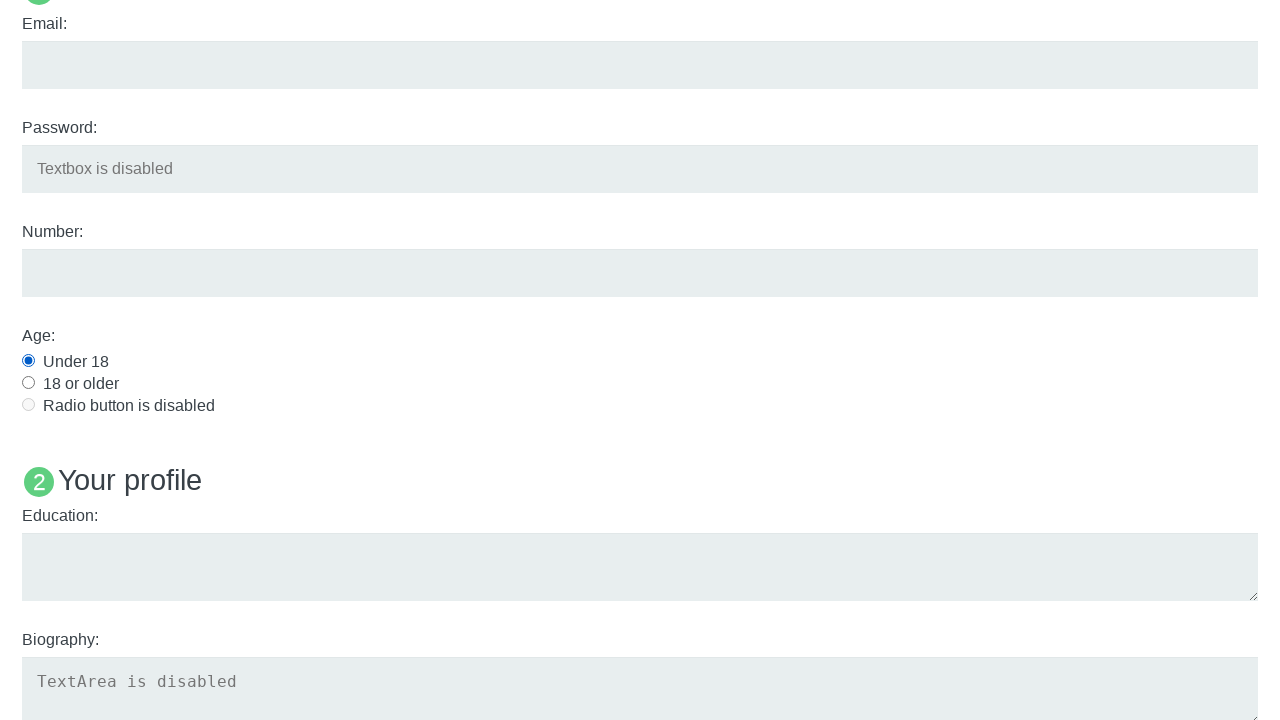

Clicked Java checkbox at (28, 361) on input#java
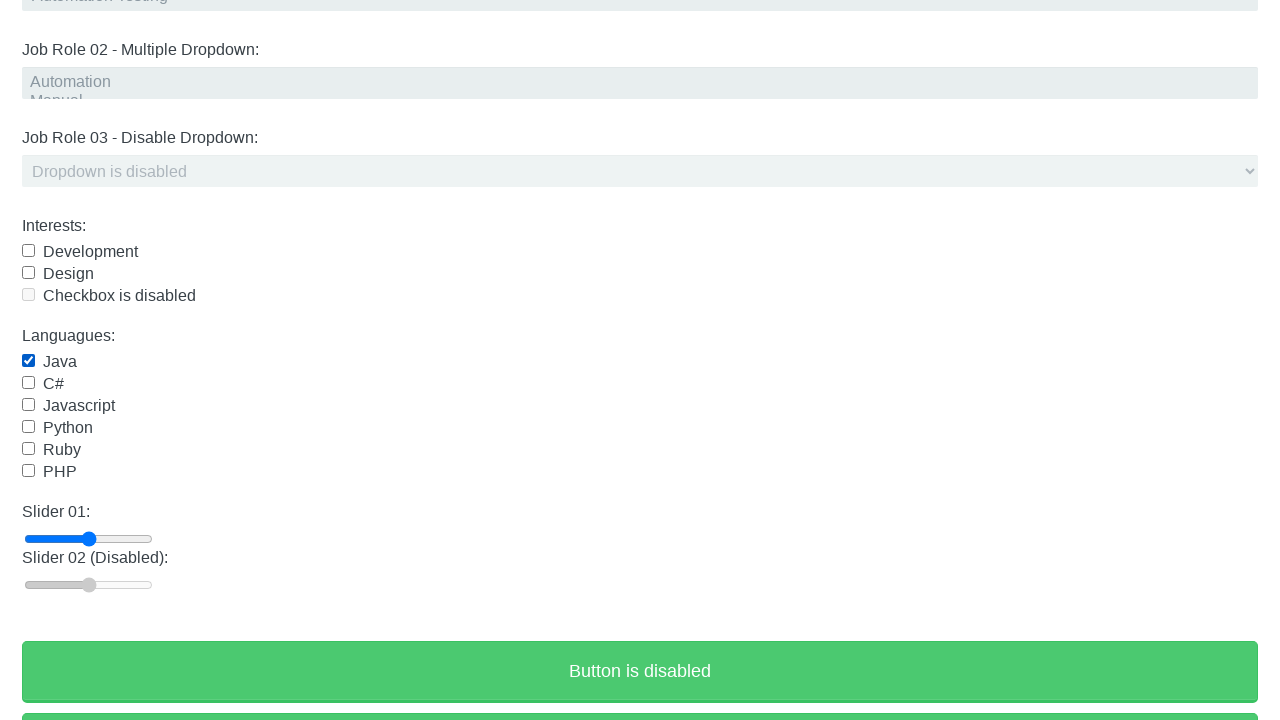

Verified 'under 18' radio button is checked
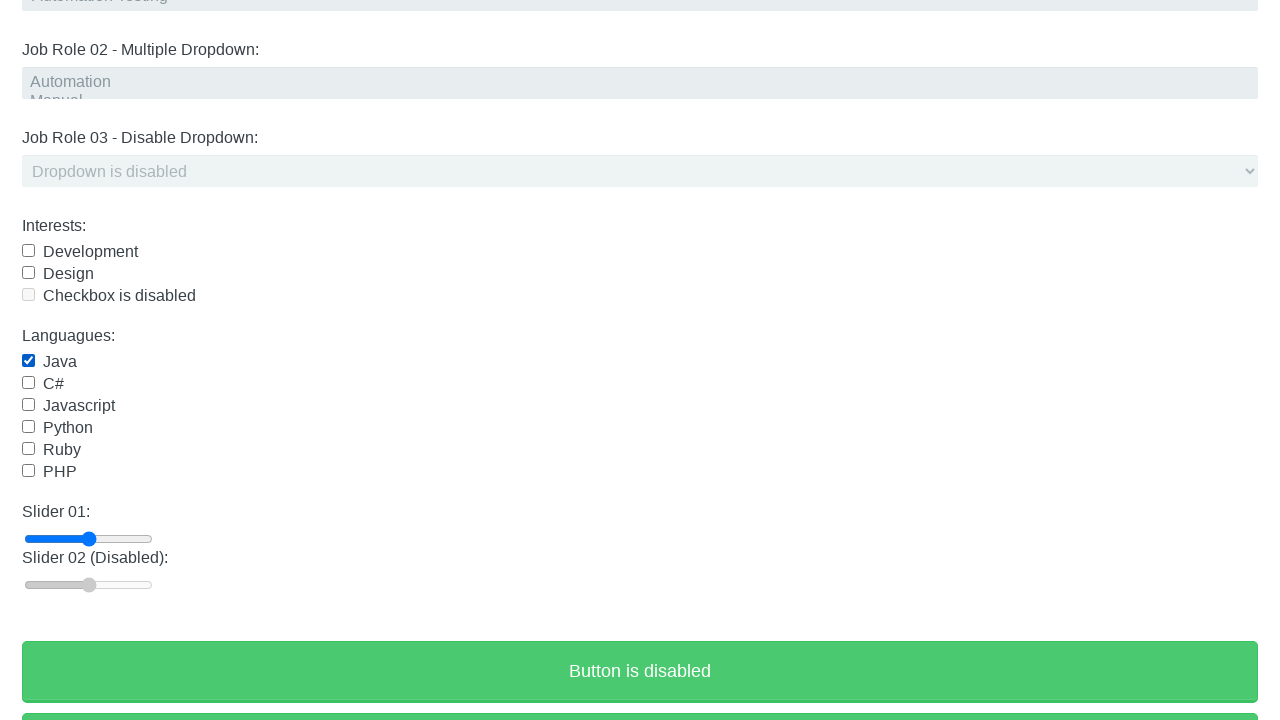

Verified Java checkbox is checked
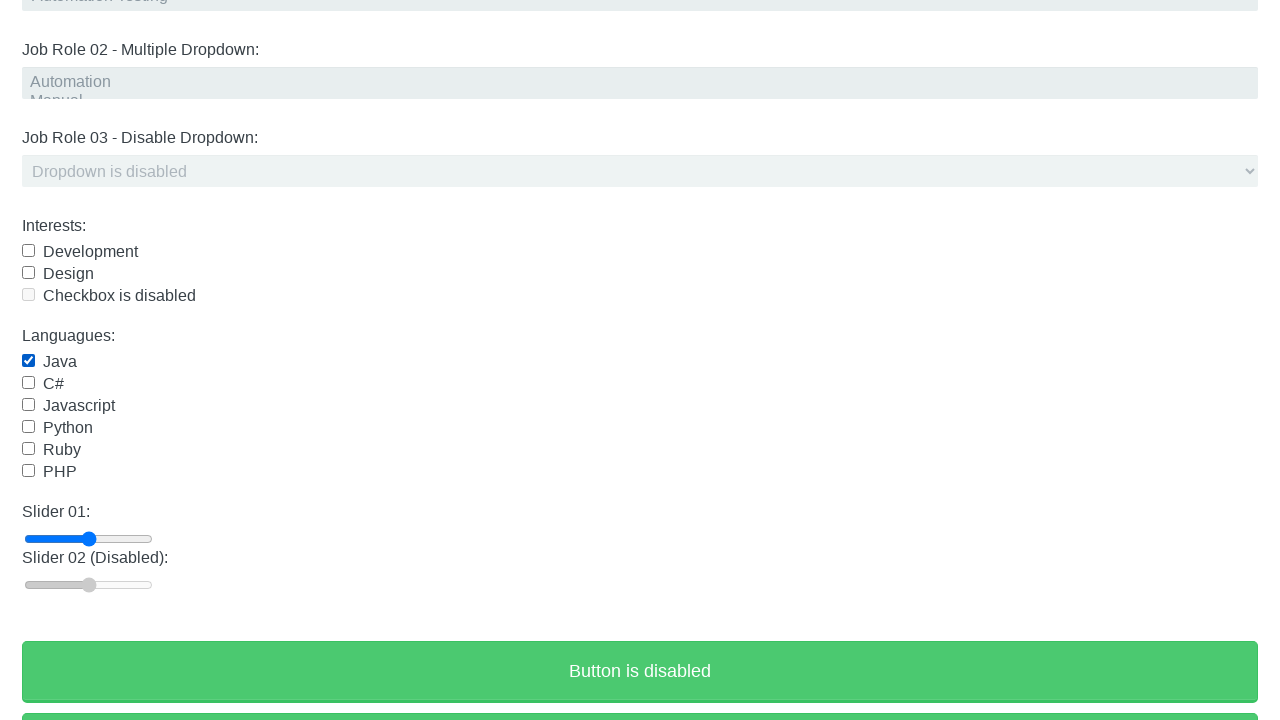

Clicked Java checkbox to uncheck it at (28, 361) on input#java
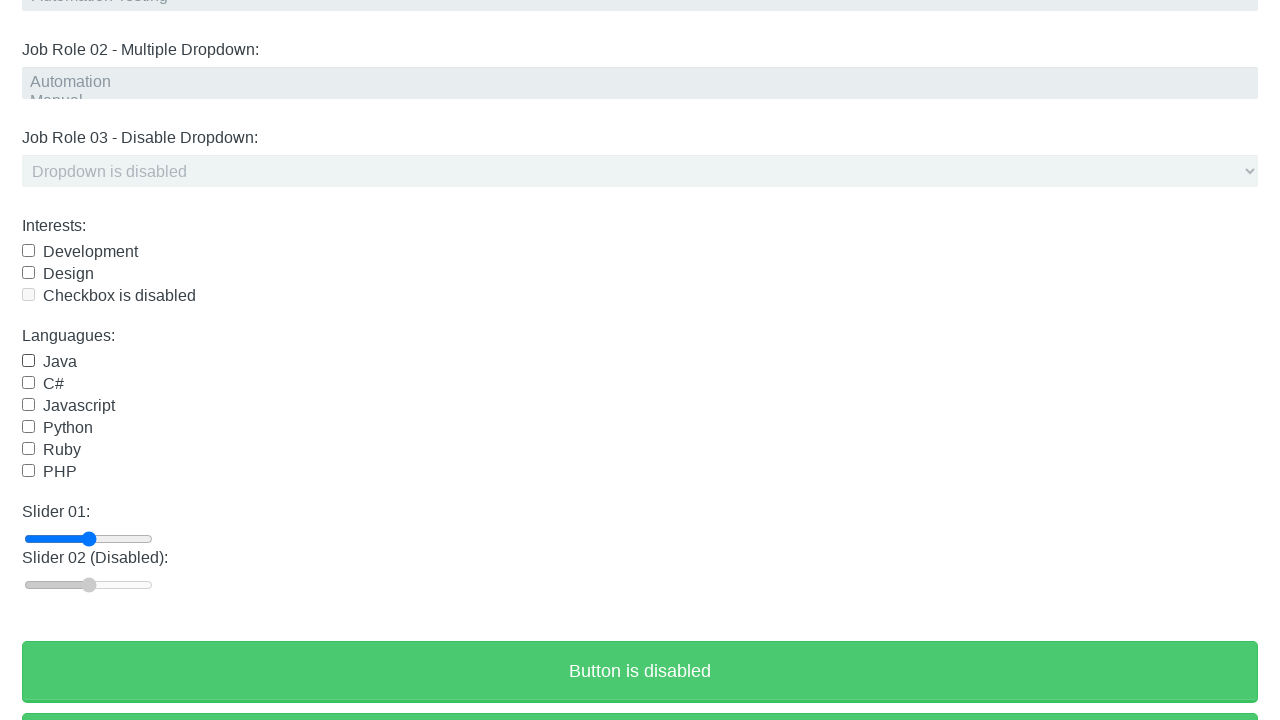

Verified Java checkbox is unchecked
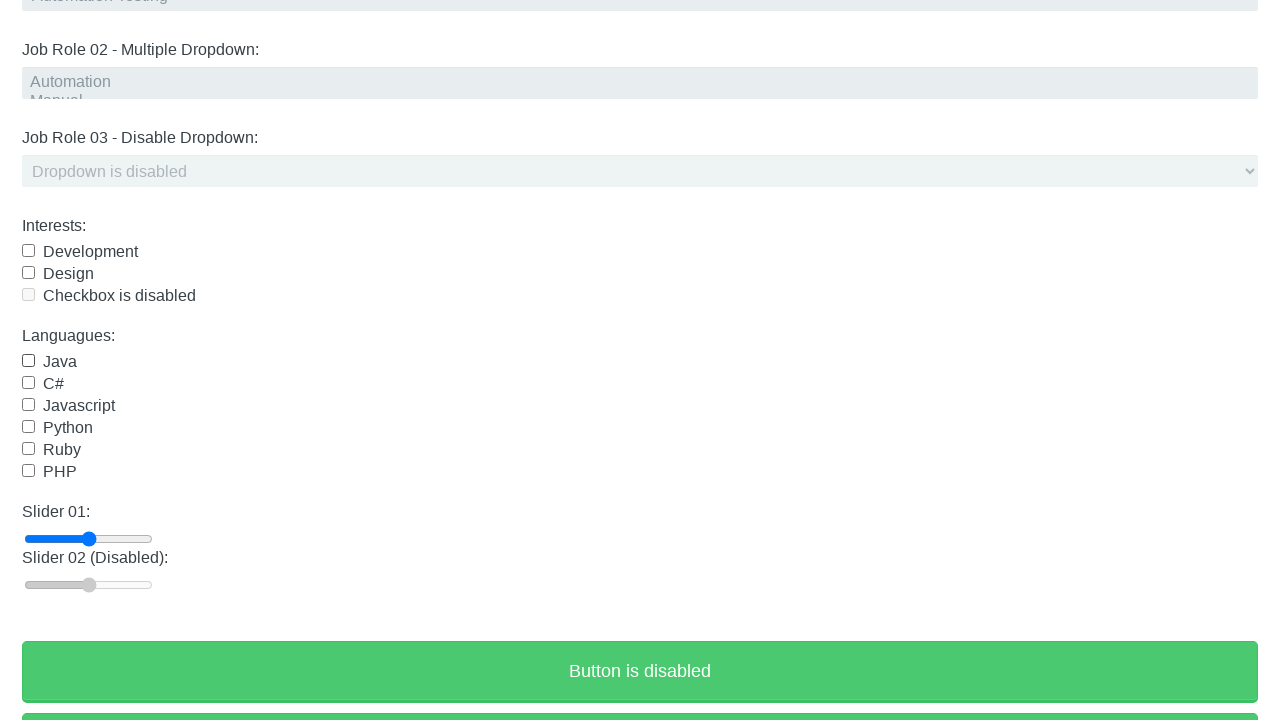

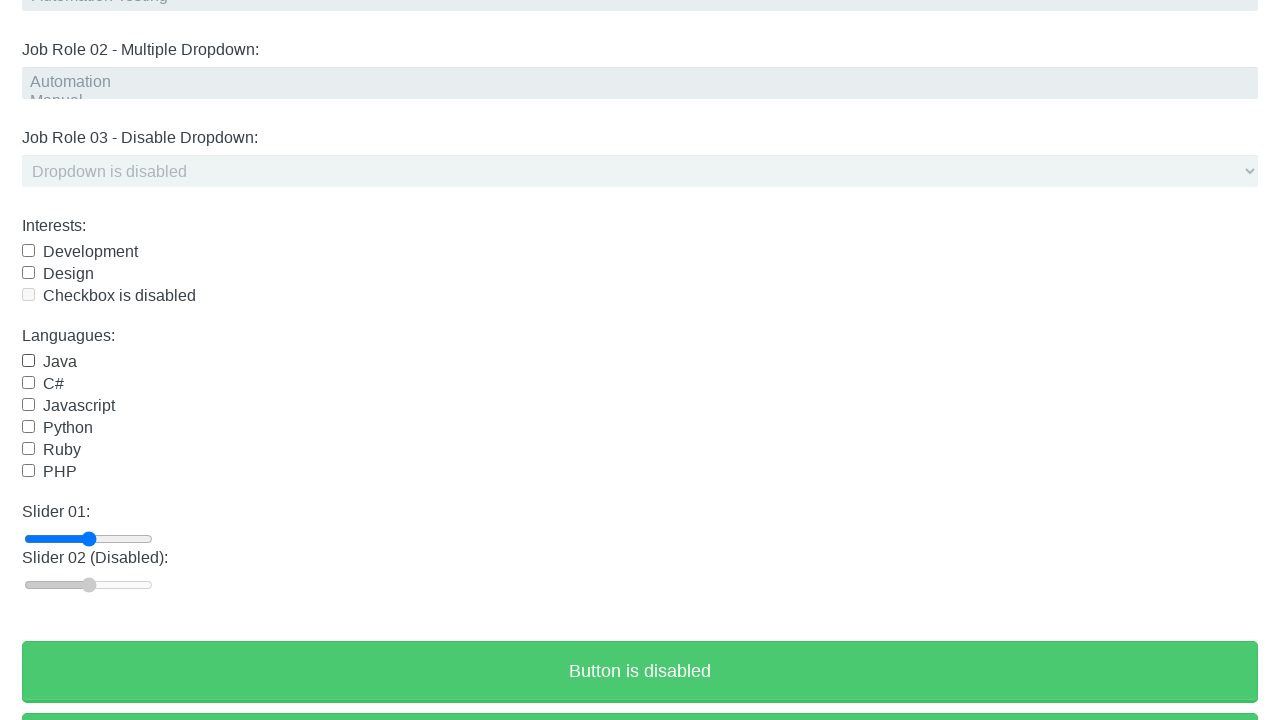